Demonstrates drag-and-drop functionality by dragging a source element (box A) and dropping it onto a target element (box B).

Starting URL: https://crossbrowsertesting.github.io/drag-and-drop

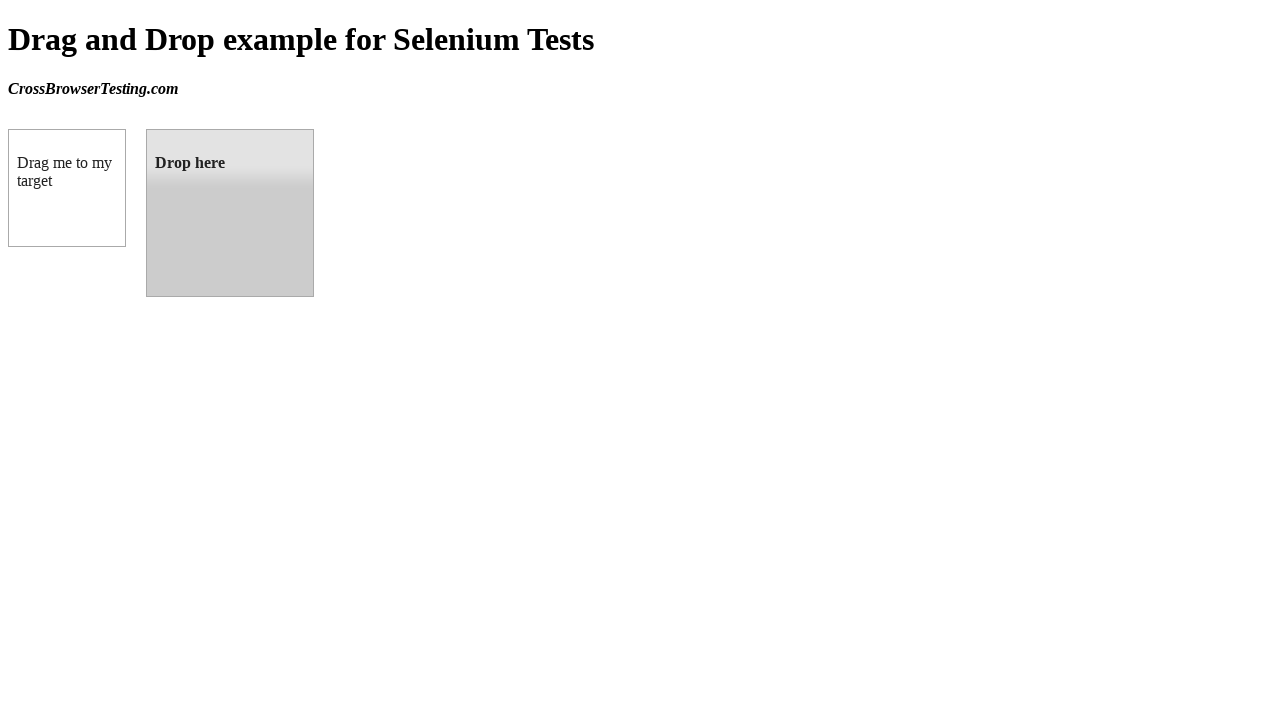

Waited for source element (box A) to be available
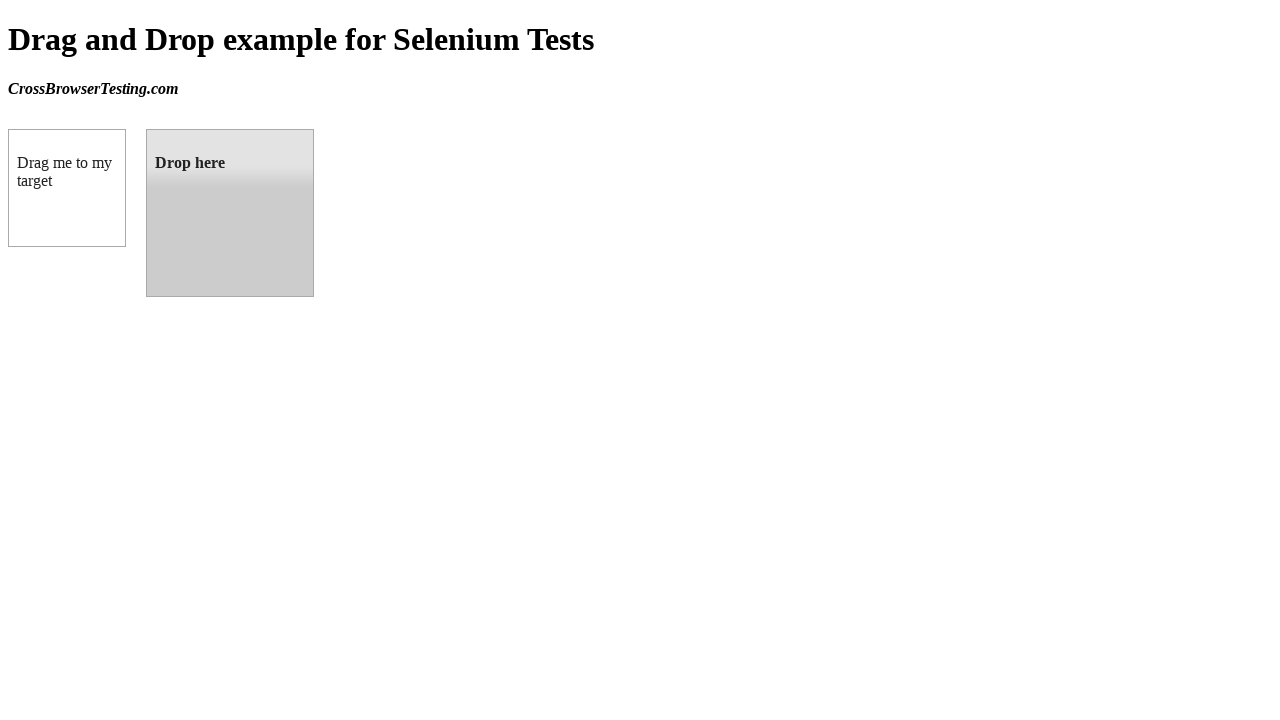

Waited for target element (box B) to be available
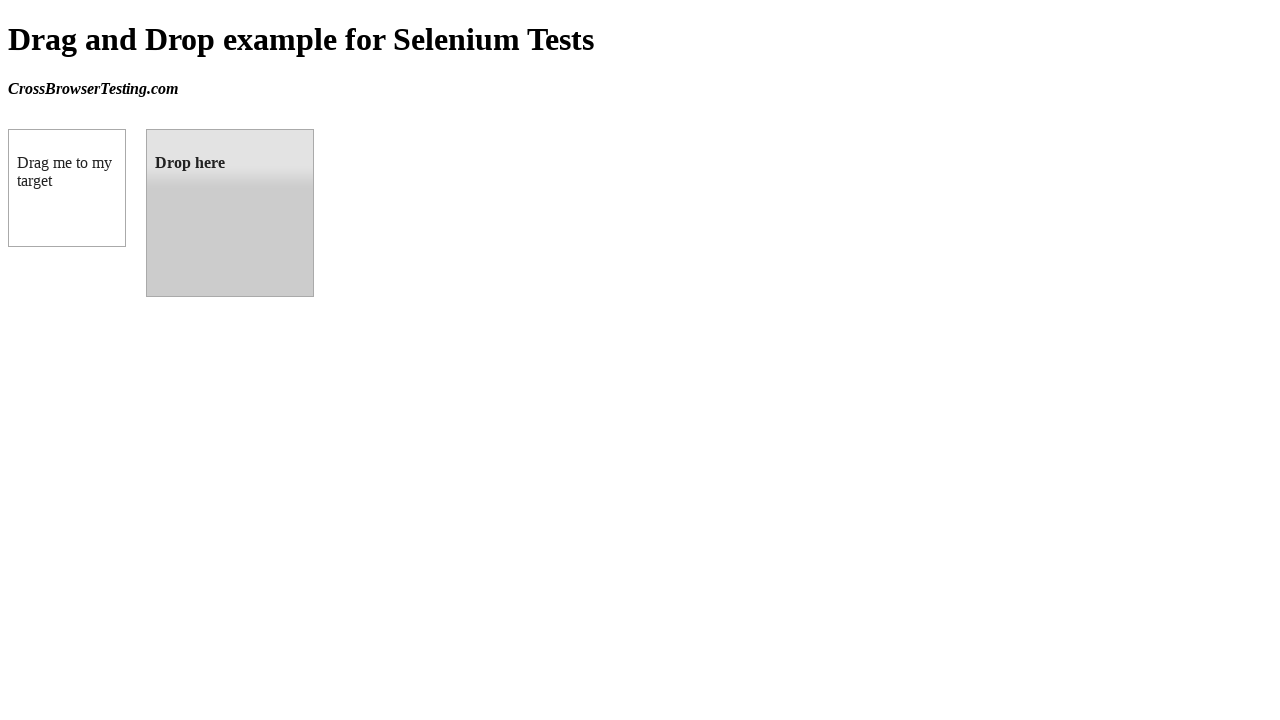

Dragged box A and dropped it onto box B at (230, 213)
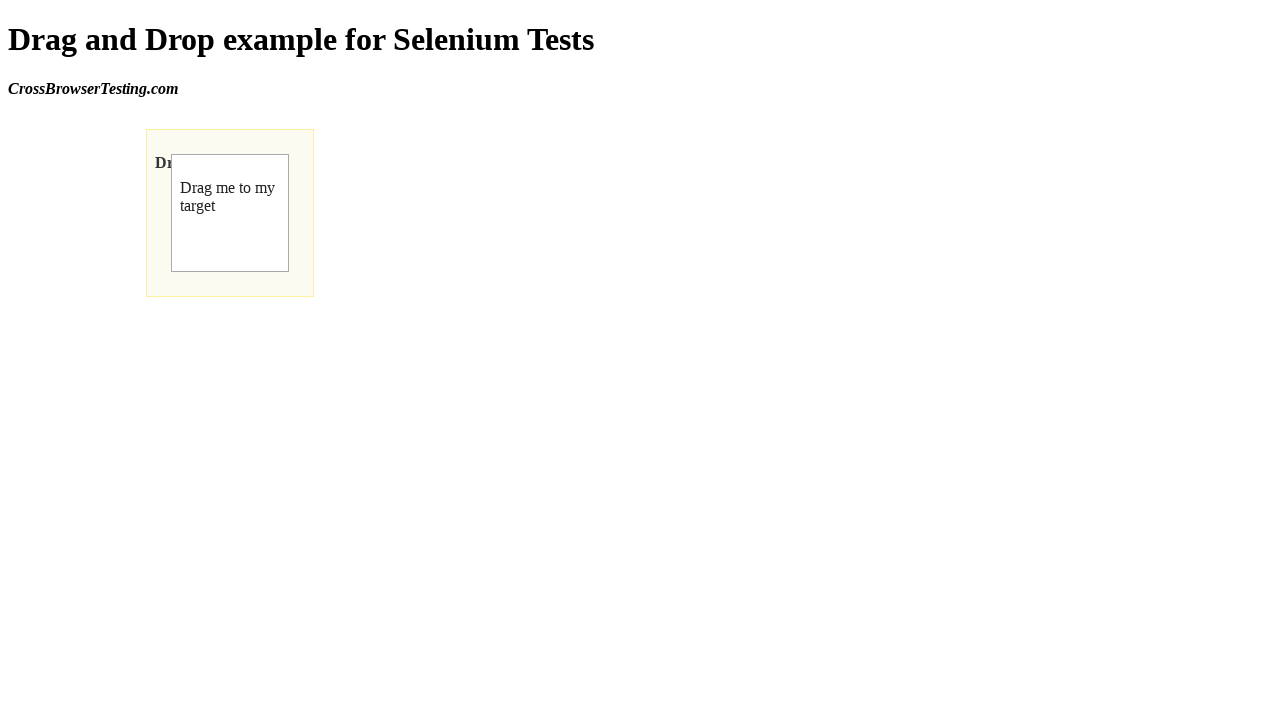

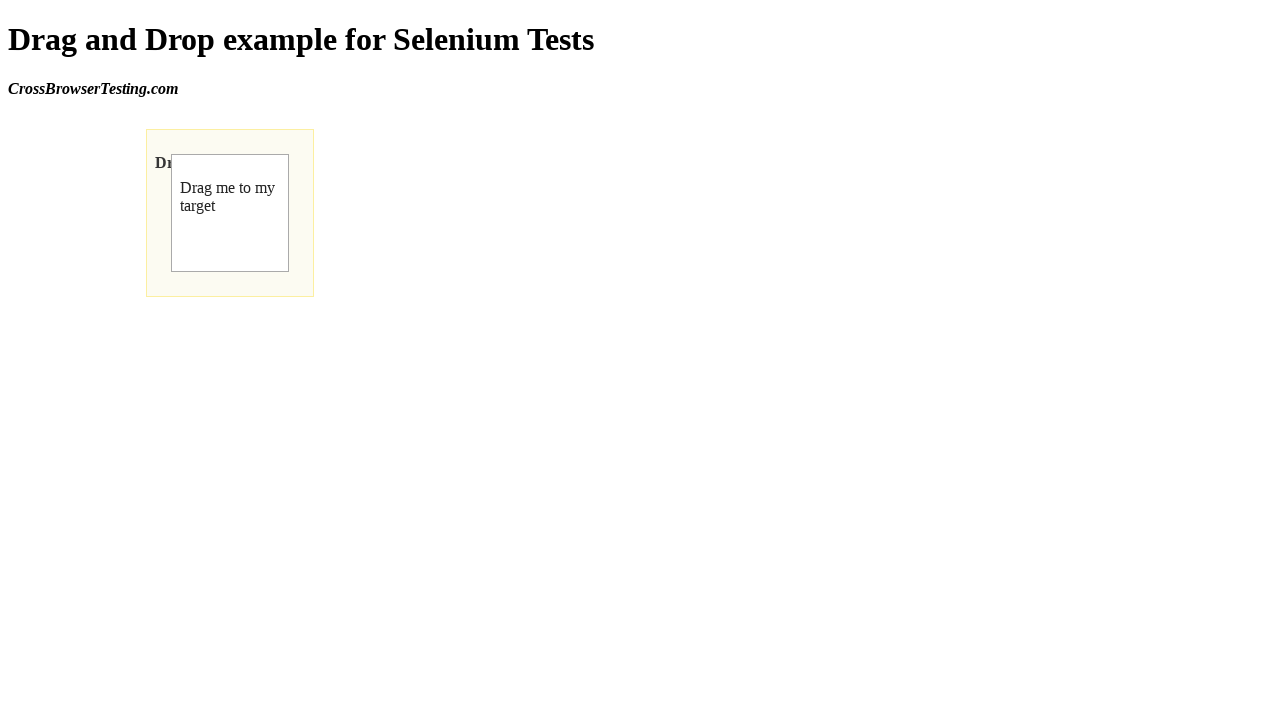